Tests form submission by clicking the submit button and verifying the confirmation message appears

Starting URL: https://www.selenium.dev/selenium/web/web-form.html

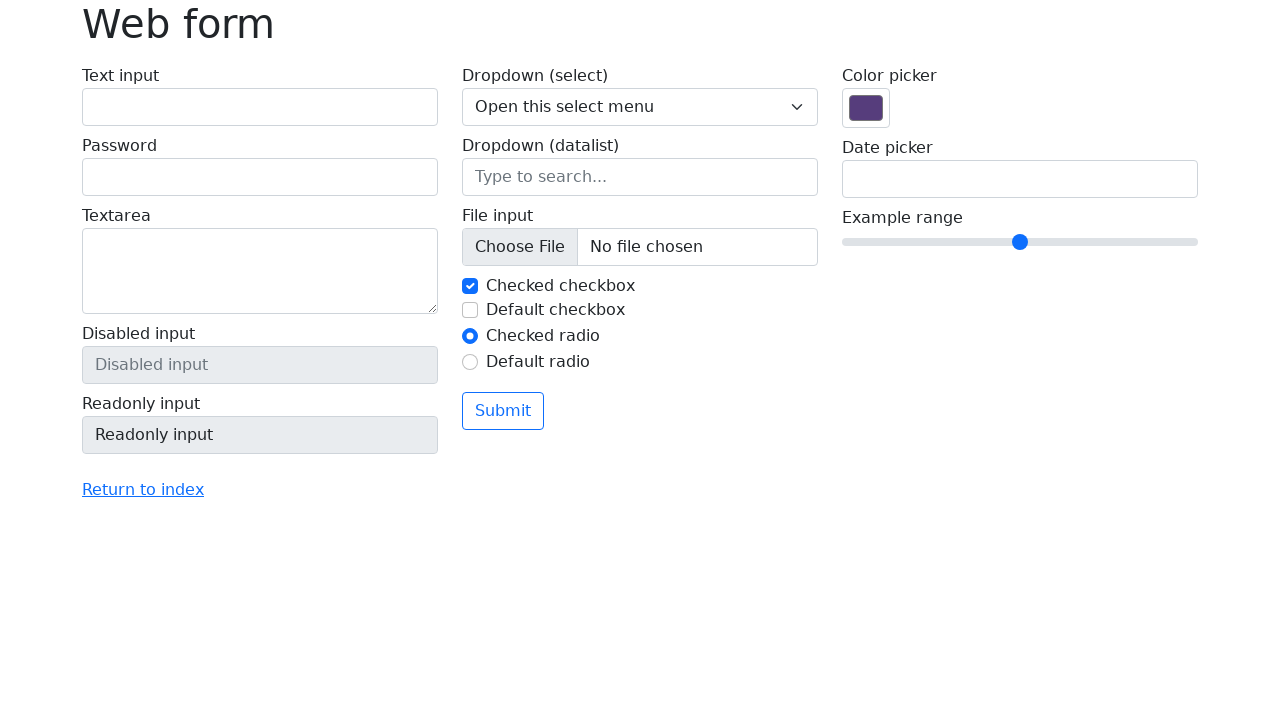

Clicked the submit button on the form at (503, 411) on button
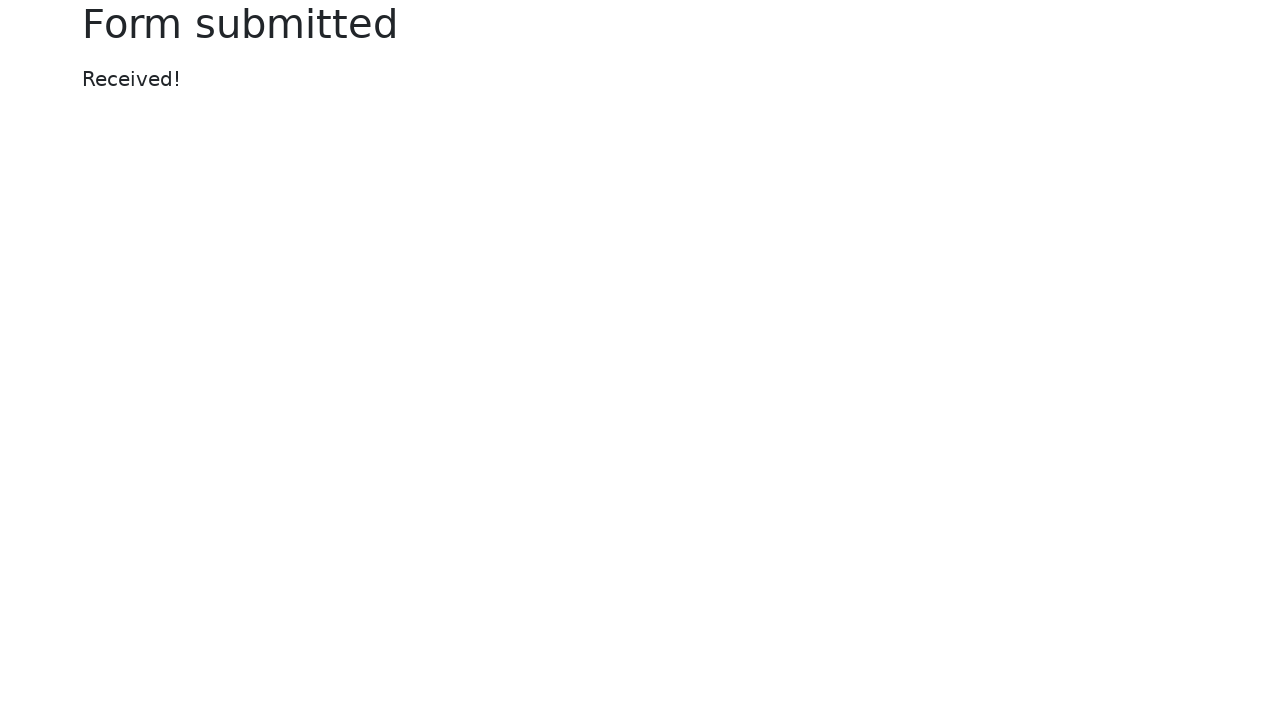

Confirmation message appeared after form submission
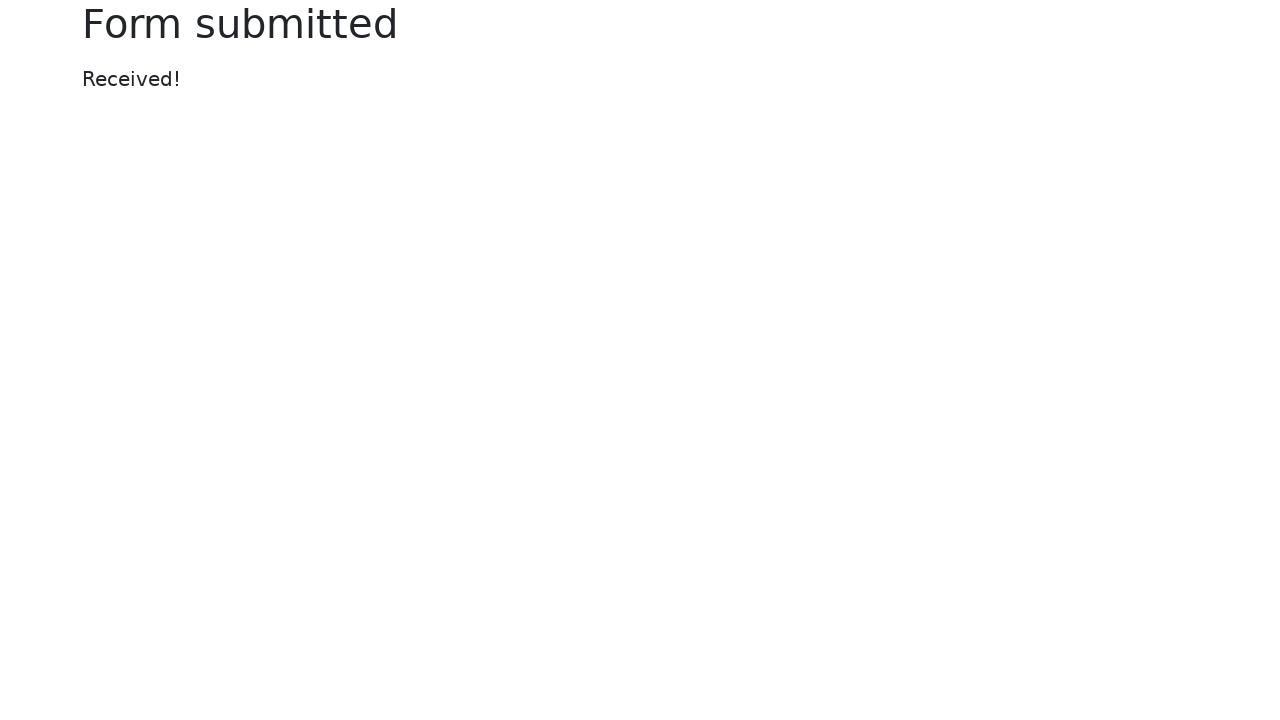

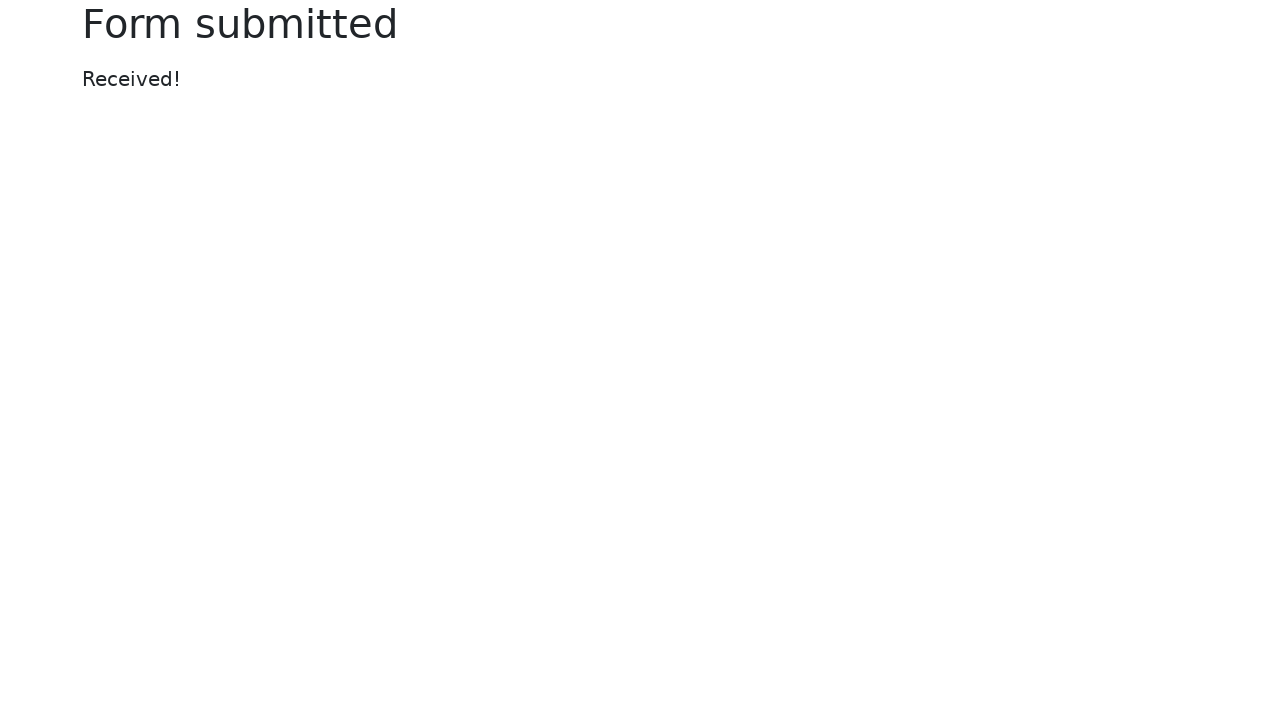